Tests resizing a restricted resizable box by dragging its handle horizontally

Starting URL: https://demoqa.com/resizable/

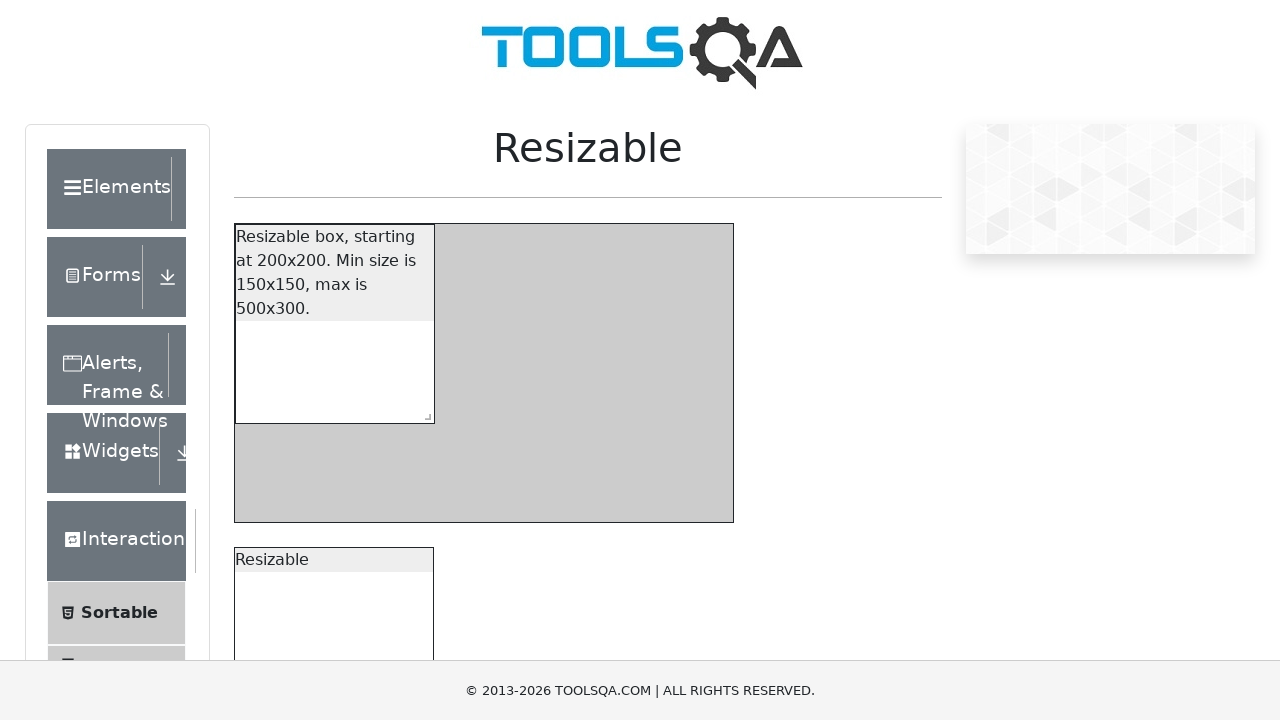

Located the restricted resizable box element
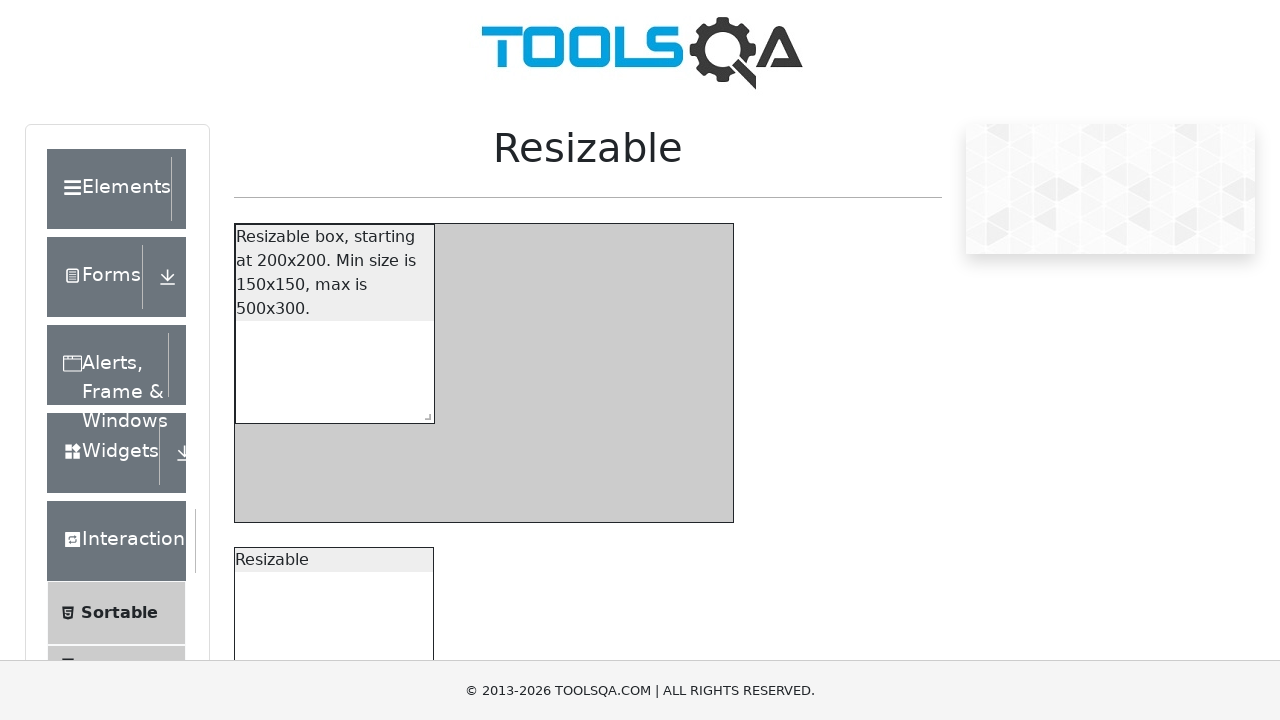

Located the drag handle of the resizable box
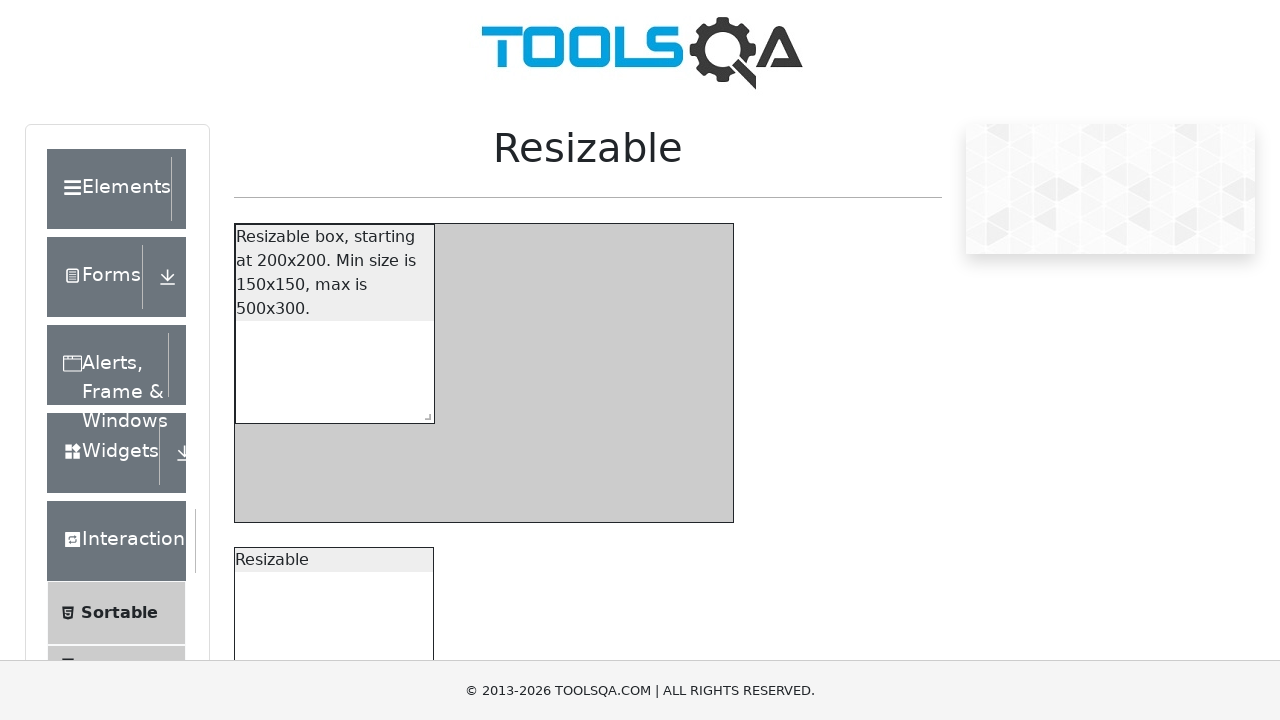

Retrieved bounding box coordinates of the drag handle
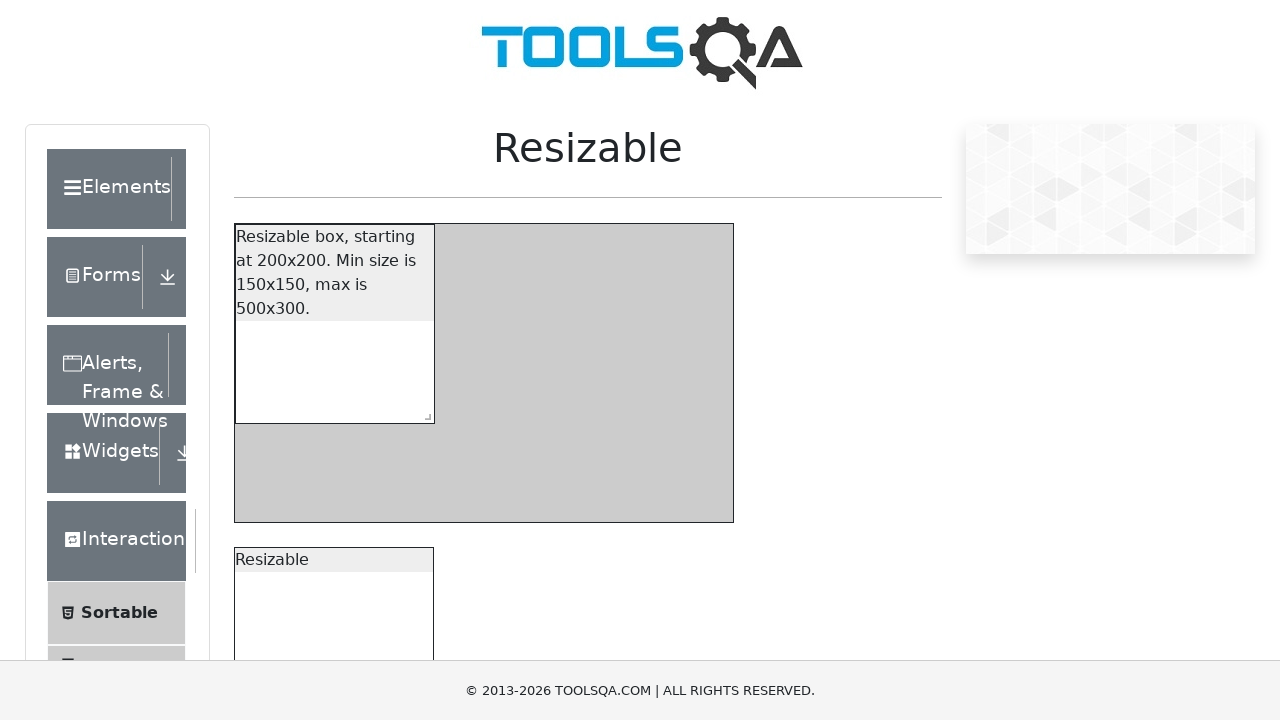

Moved mouse to the center of the drag handle at (424, 413)
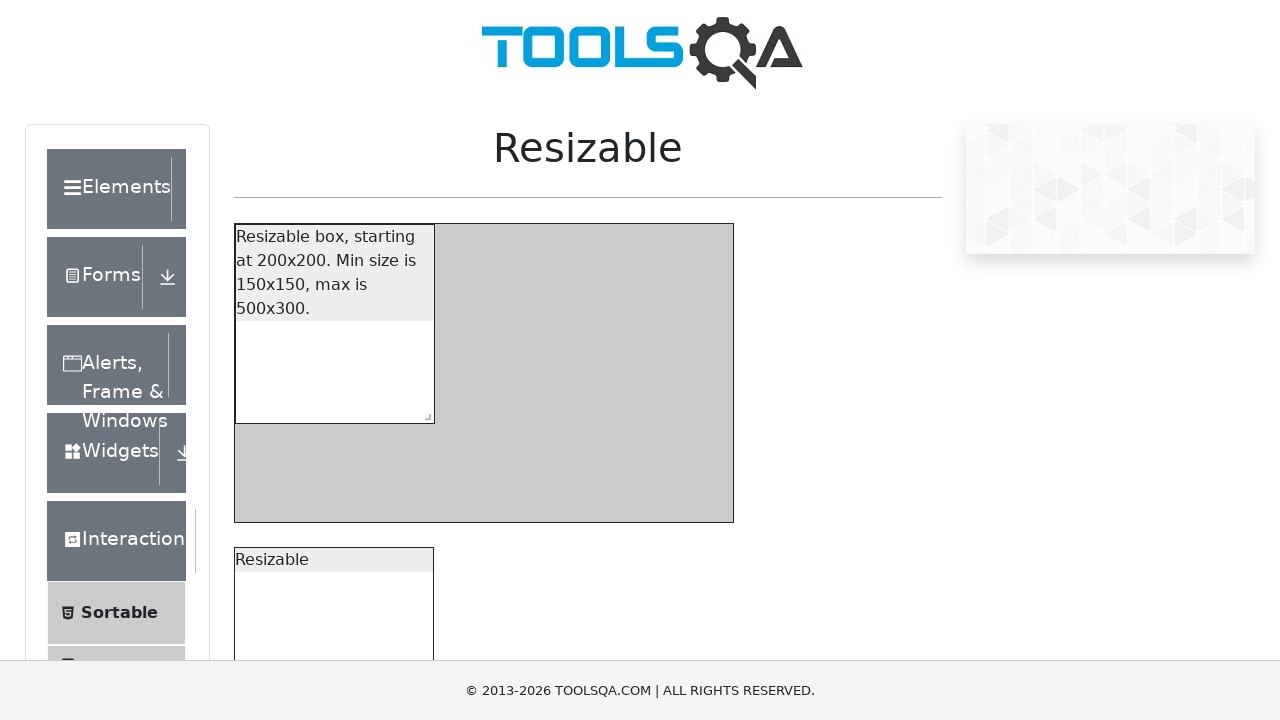

Pressed down the mouse button on the drag handle at (424, 413)
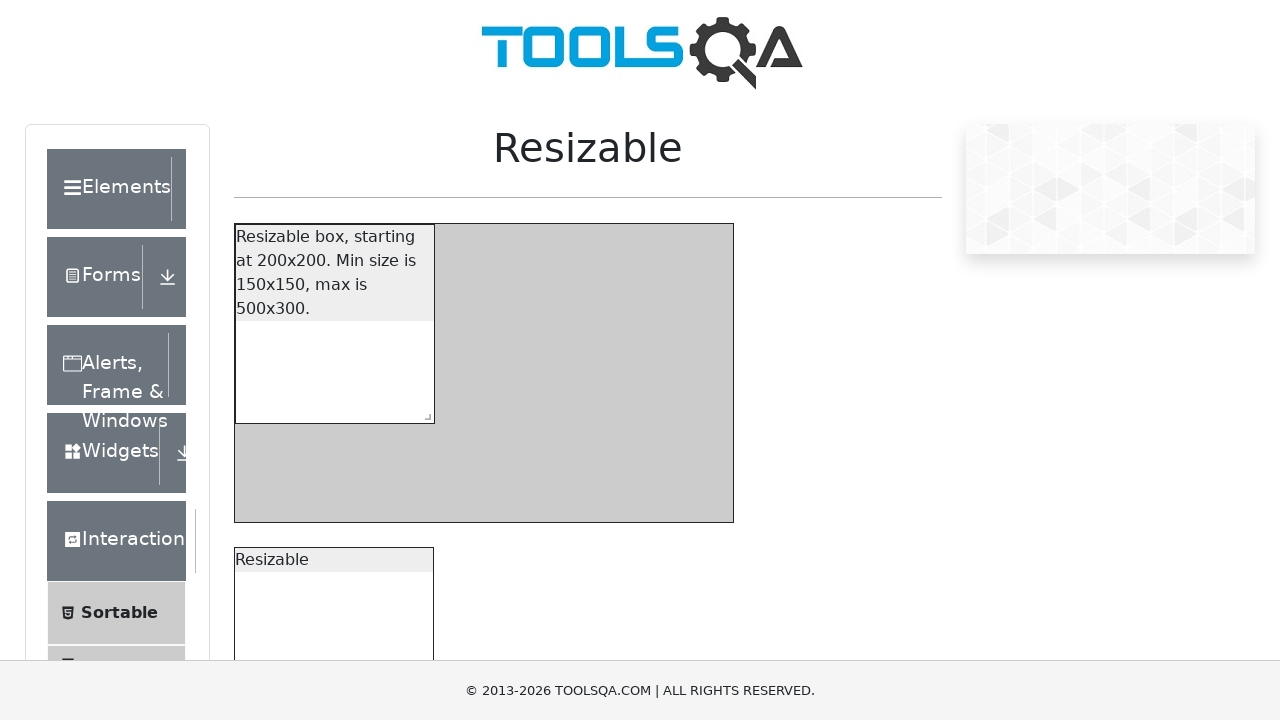

Dragged the handle 100 pixels to the right horizontally at (524, 413)
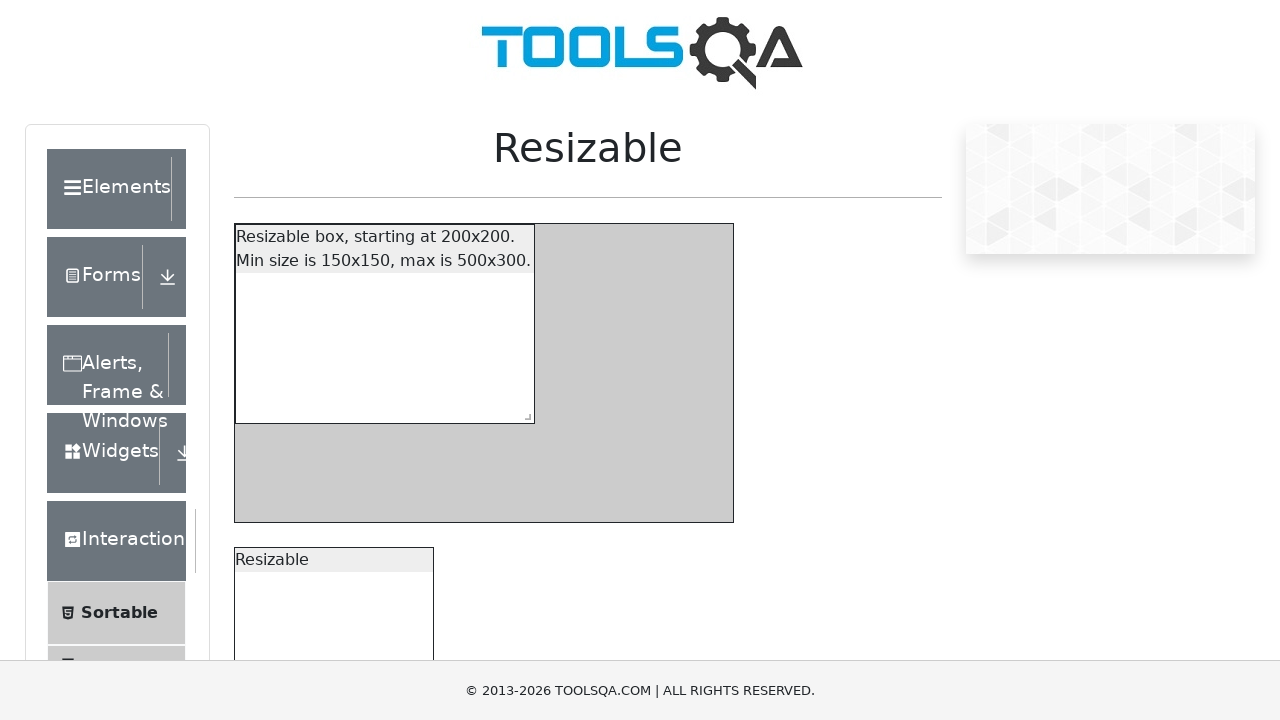

Released the mouse button to complete the resize action at (524, 413)
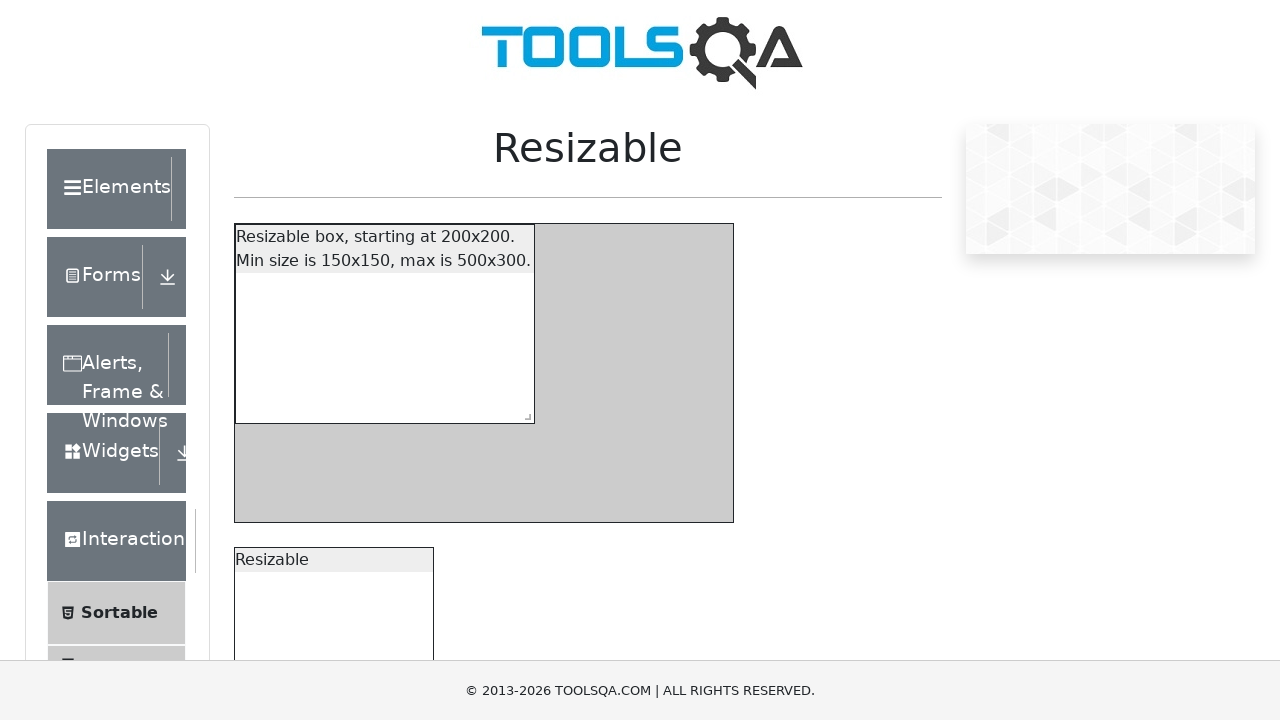

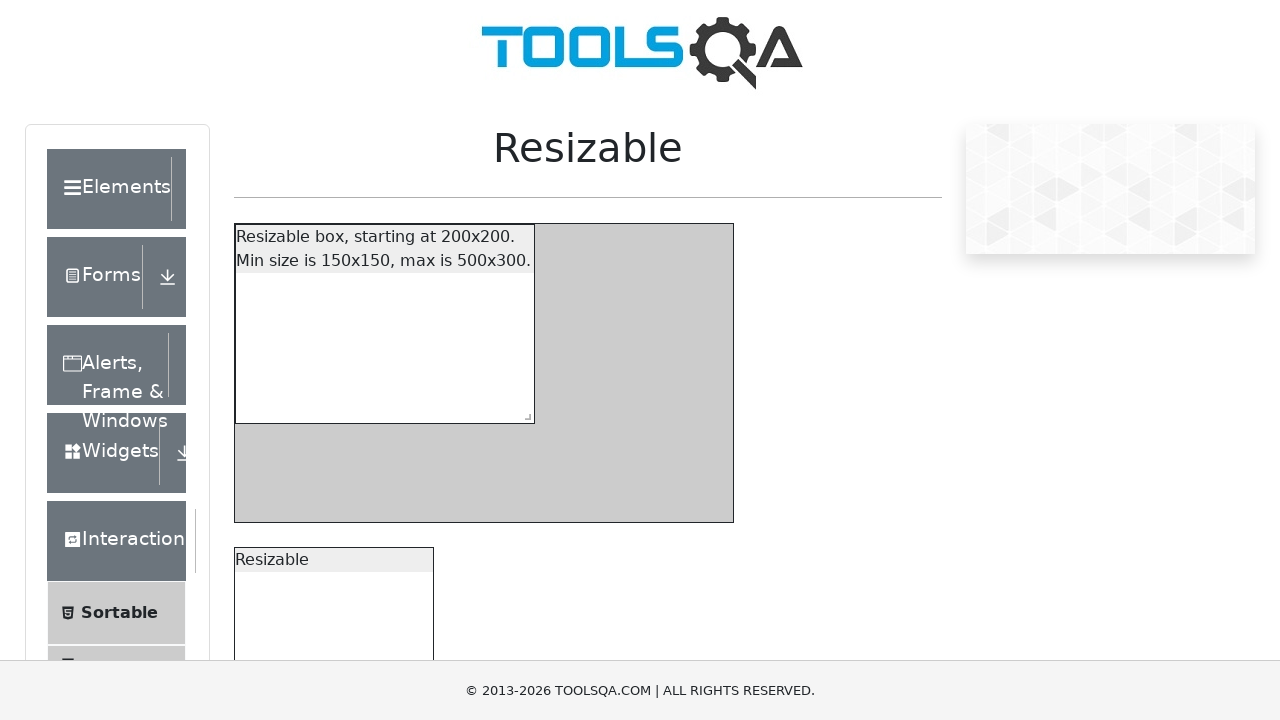